Tests dropdown selection by selecting an option by visible text from the old select menu

Starting URL: https://demoqa.com/select-menu

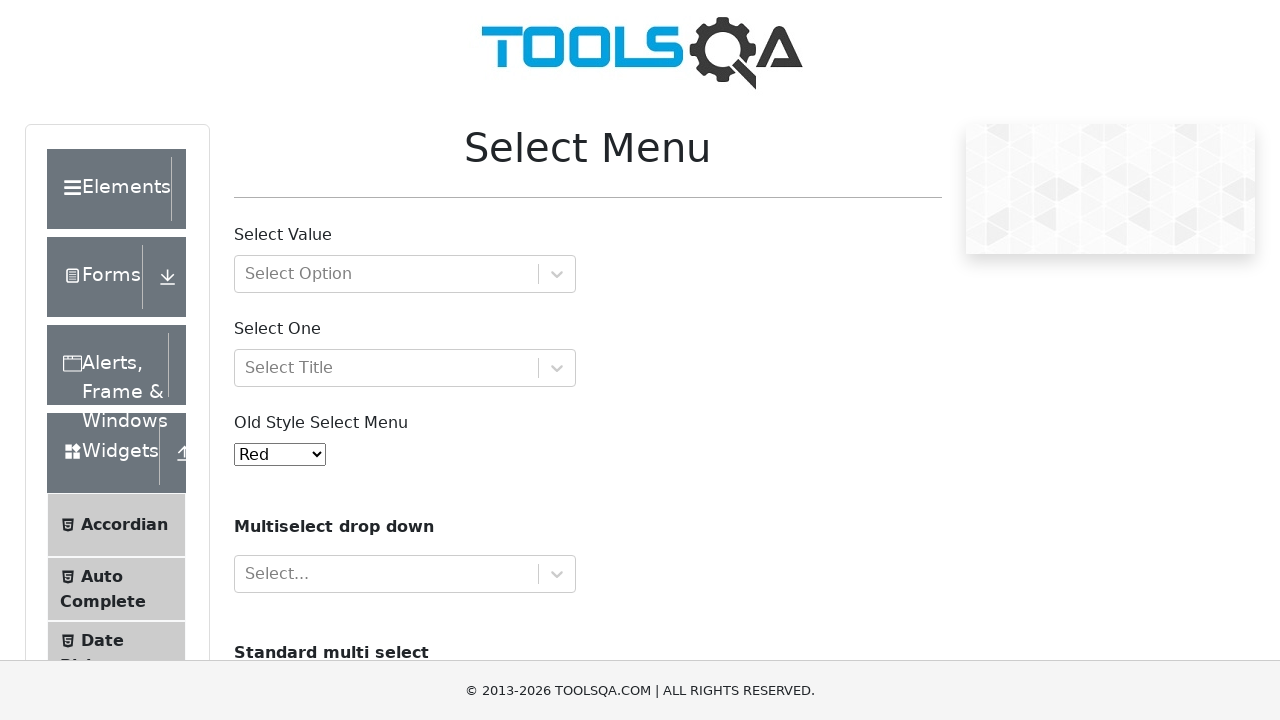

Navigated to select menu demo page
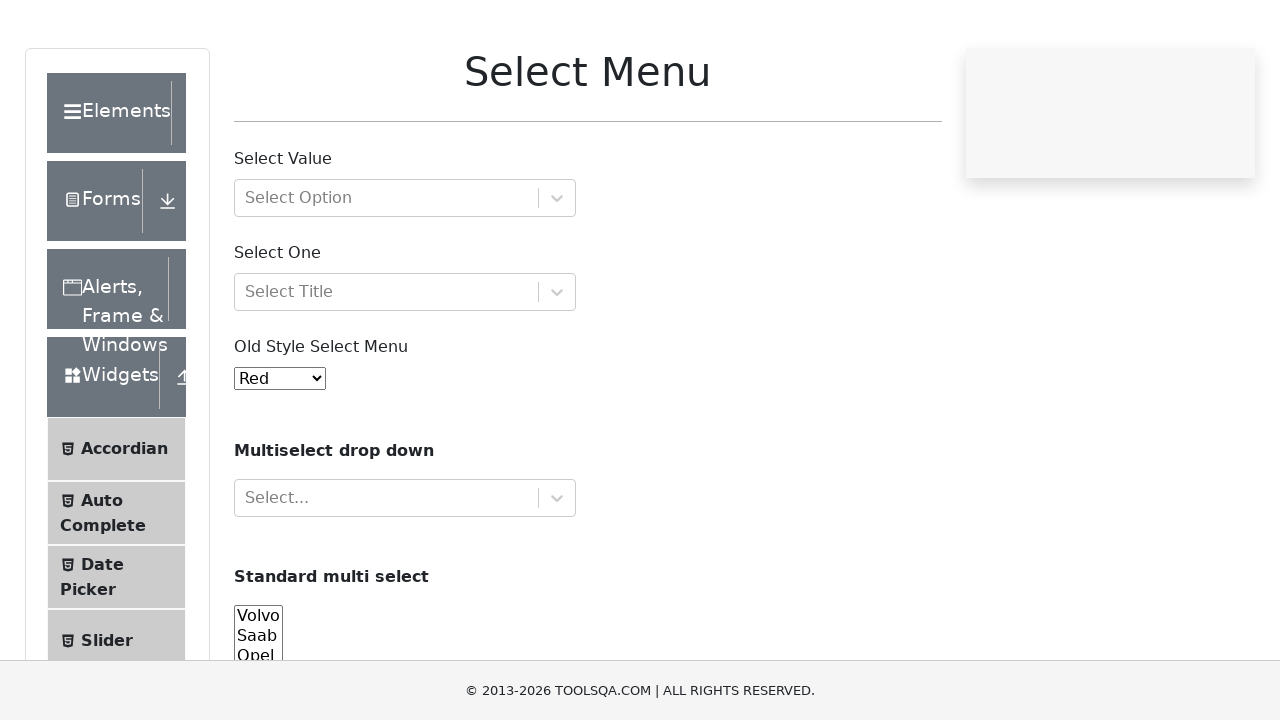

Selected 'Yellow' option from old select menu on #oldSelectMenu
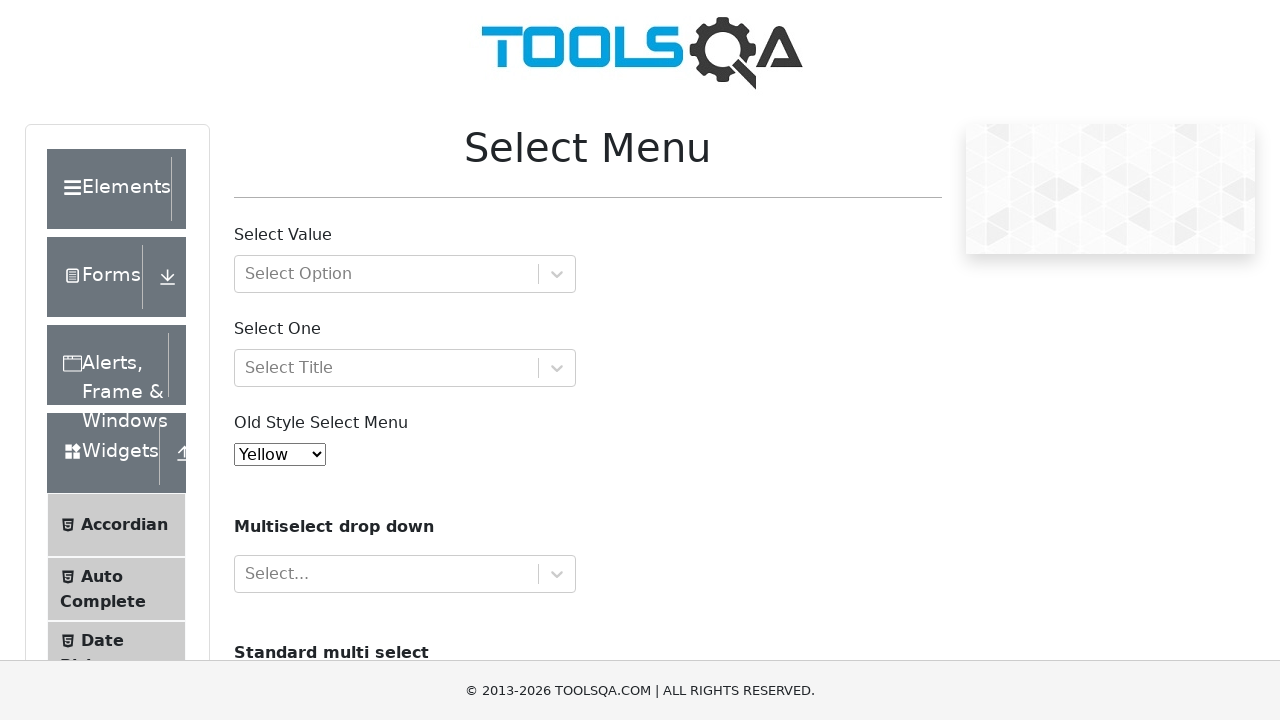

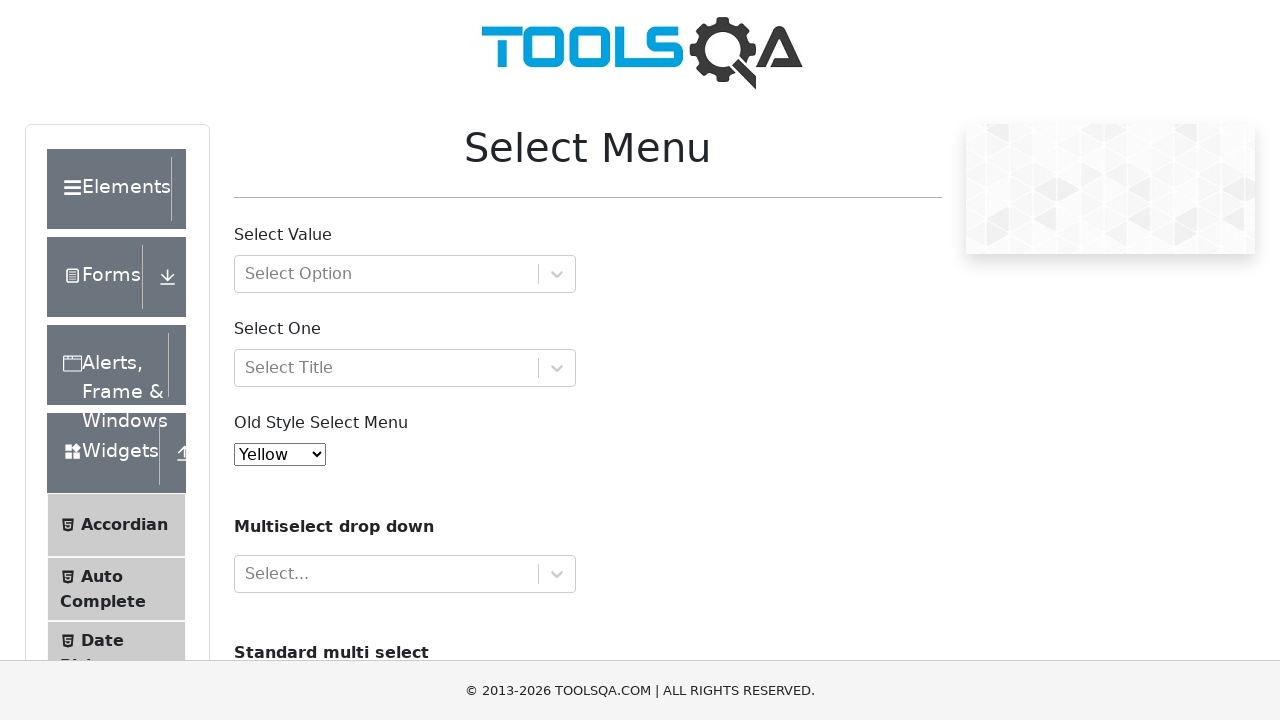